Tests explicit wait functionality by waiting for a button to become clickable, clicking it, and verifying a success message is displayed.

Starting URL: http://suninjuly.github.io/wait2.html

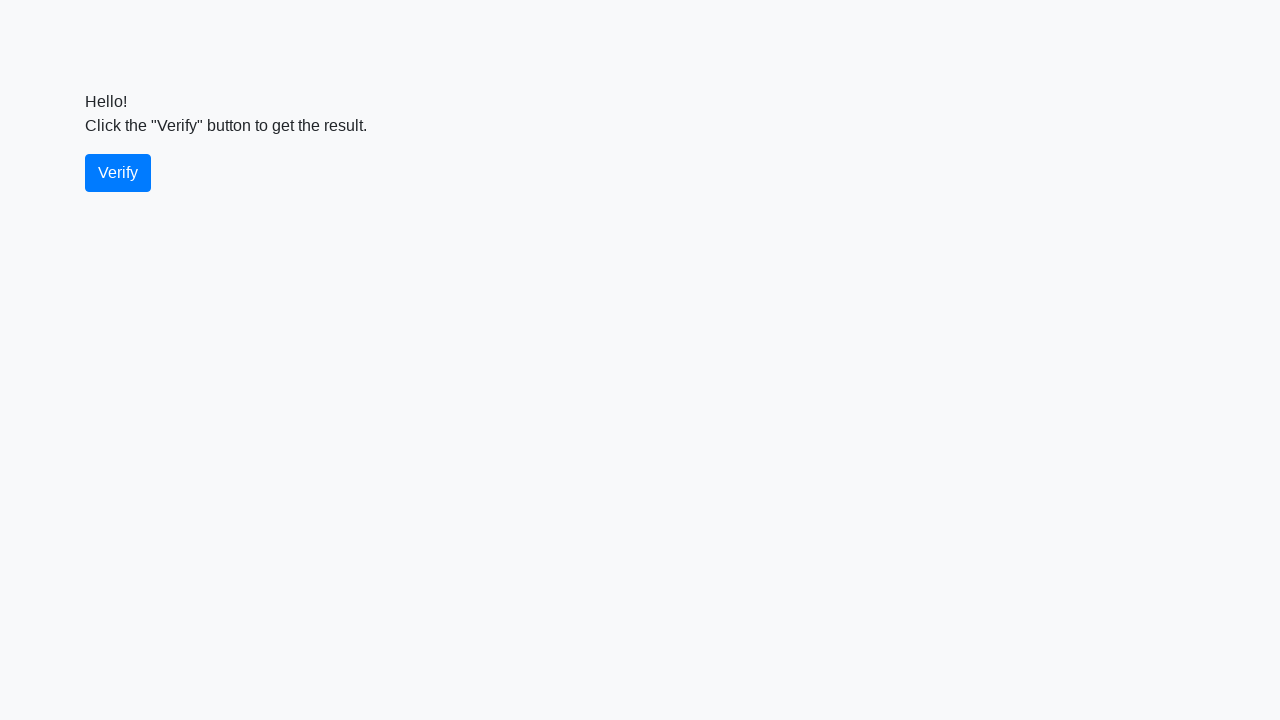

Waited for verify button to become visible
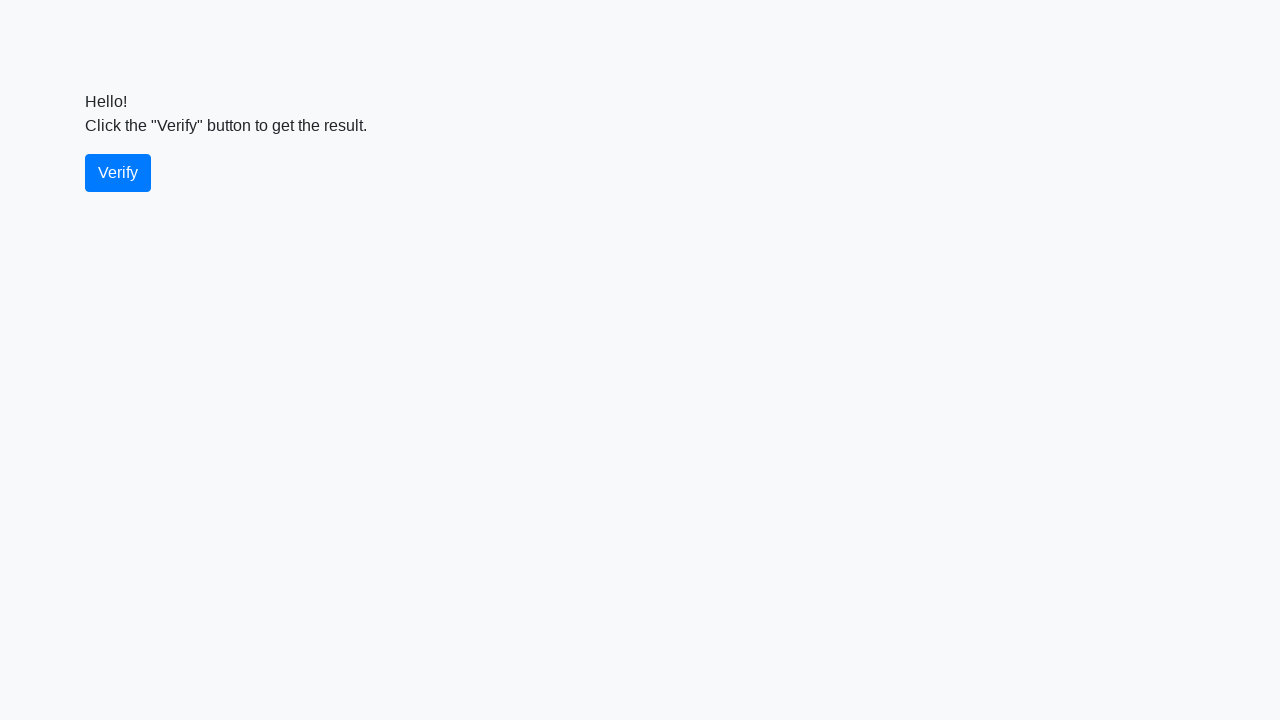

Clicked the verify button at (118, 173) on #verify
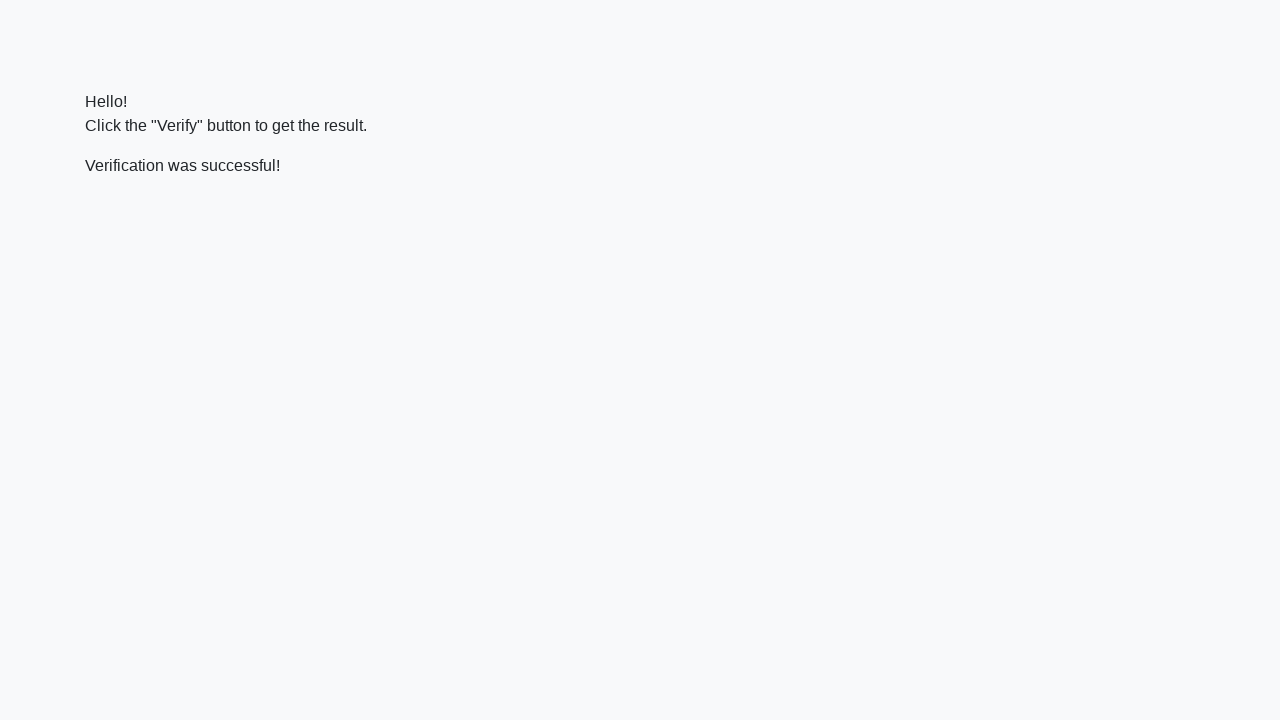

Waited for success message to become visible
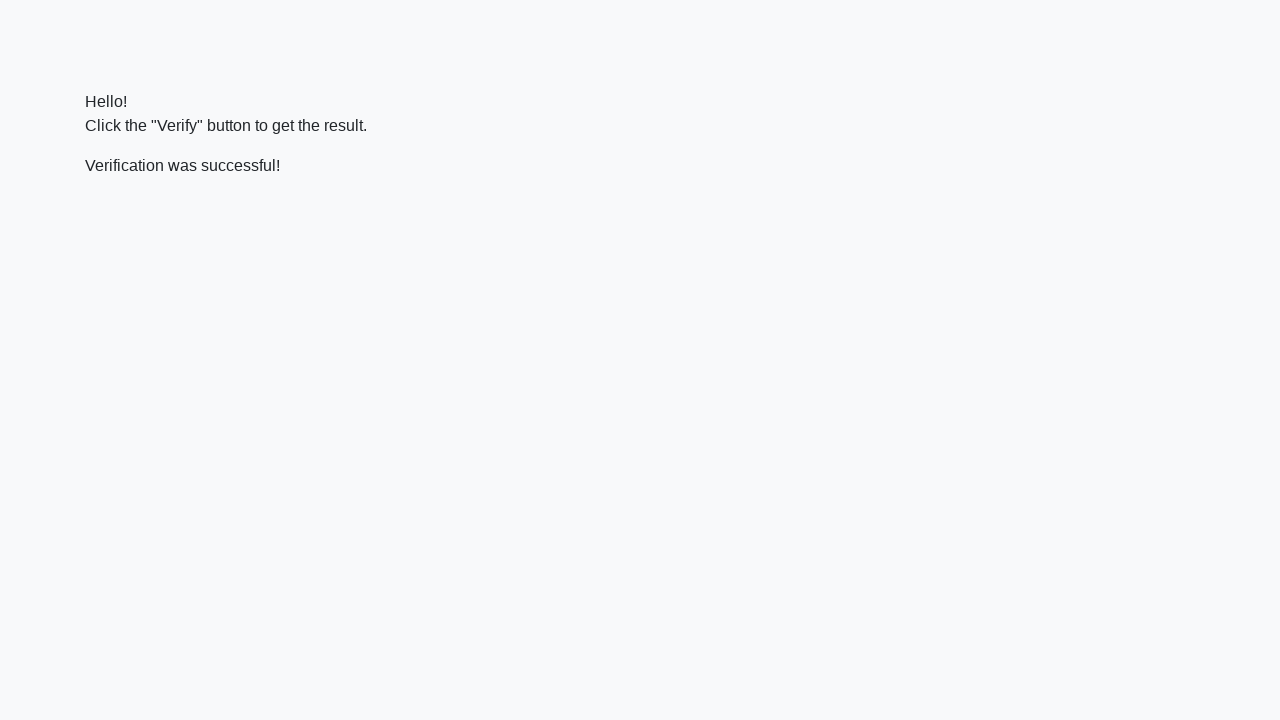

Verified success message contains 'successful'
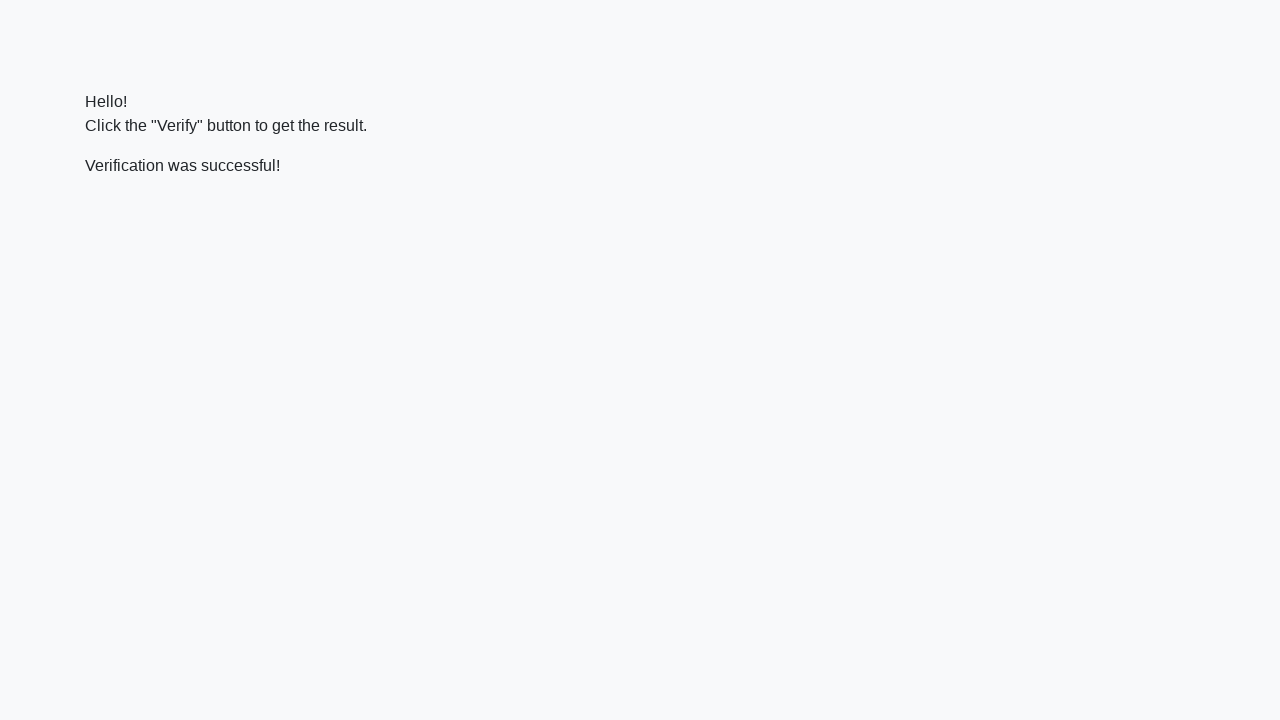

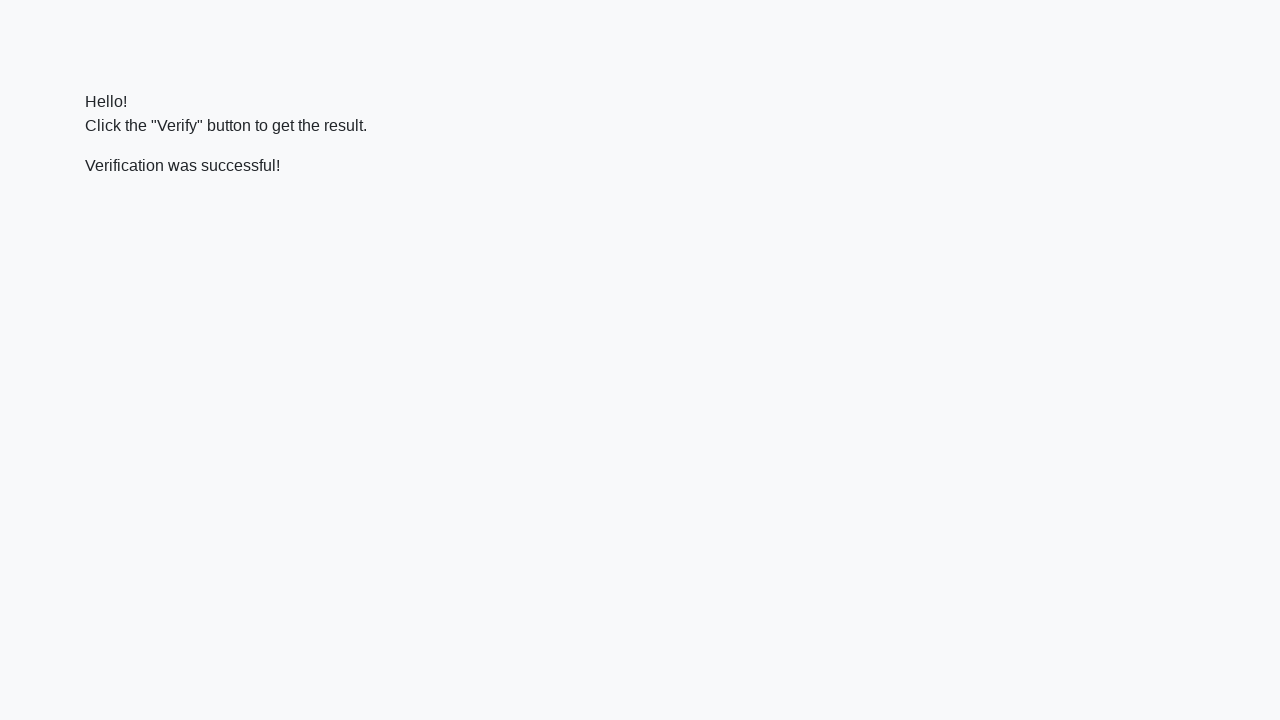